Navigates to a test automation practice page and verifies the presence of a table with book data by checking various table elements

Starting URL: https://testautomationpractice.blogspot.com/

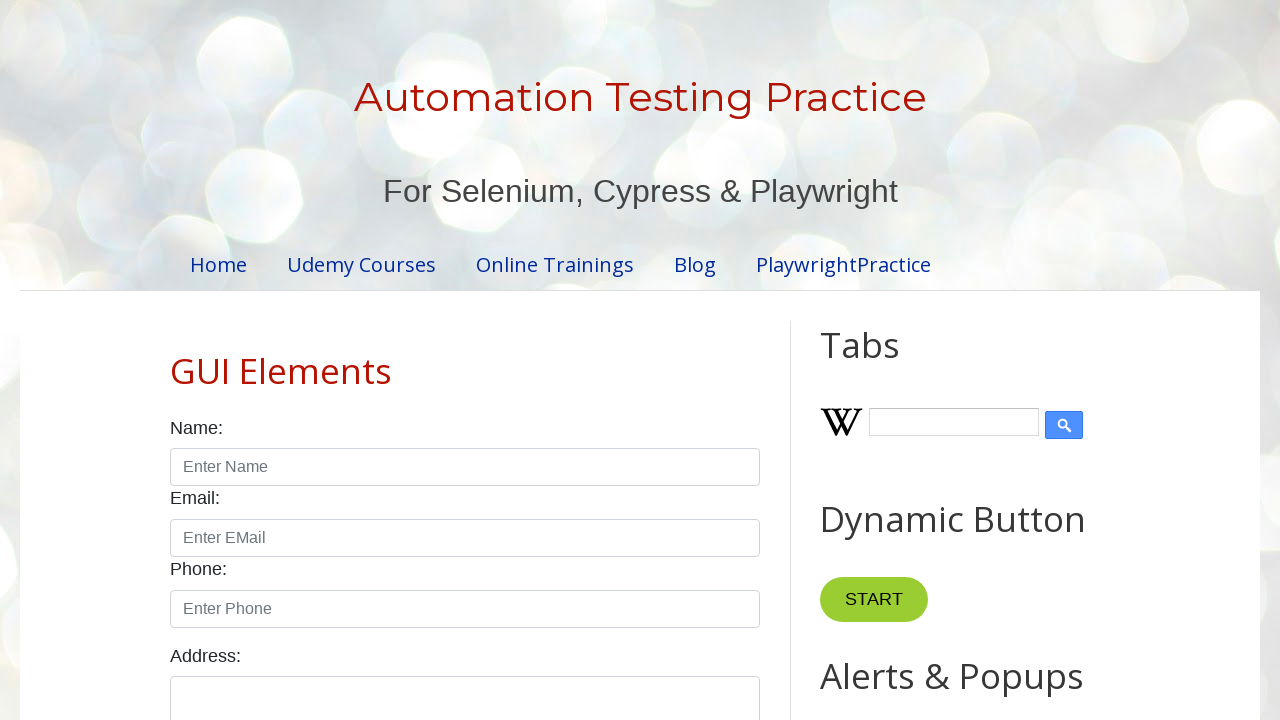

Navigated to test automation practice page
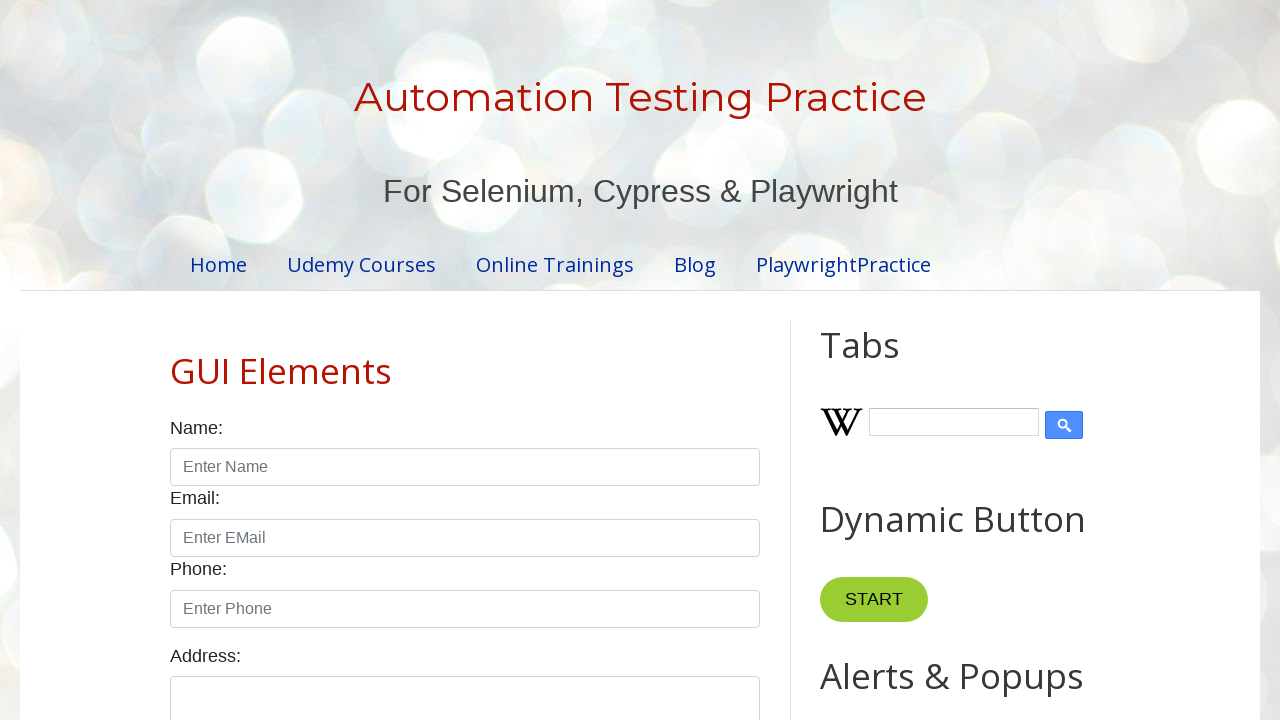

Verified BookTable element is present
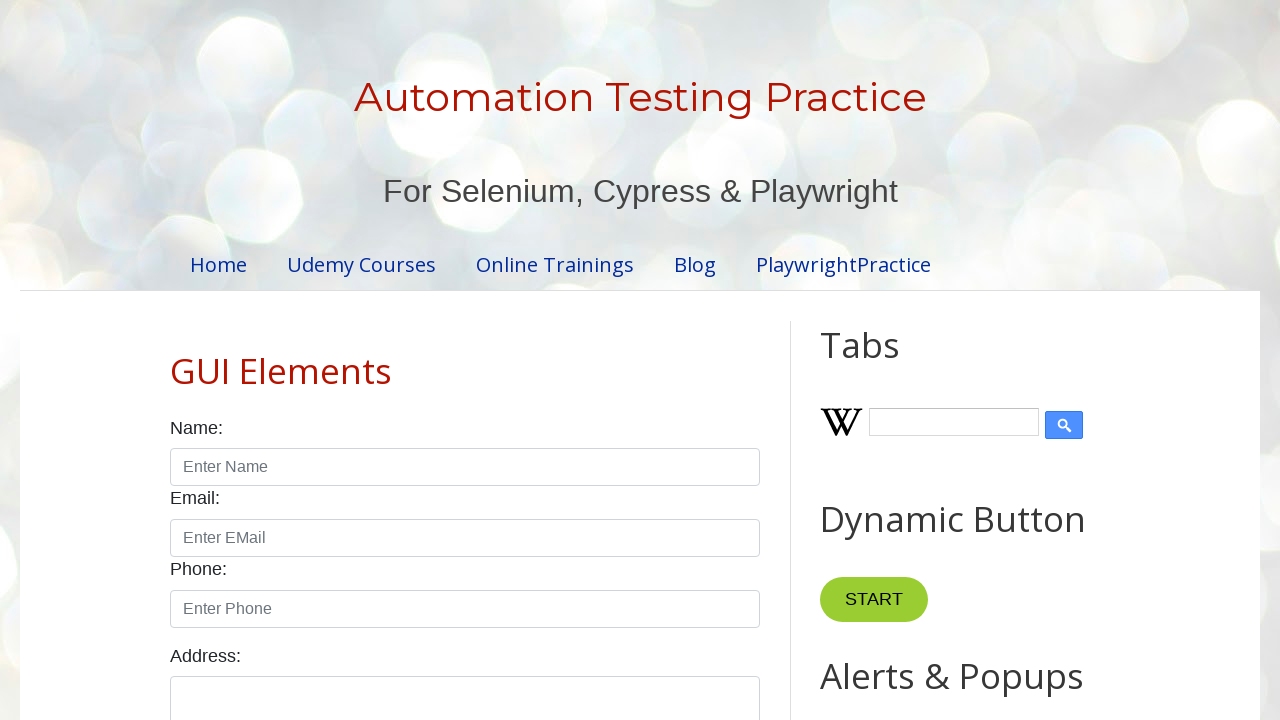

Verified table rows are present in BookTable
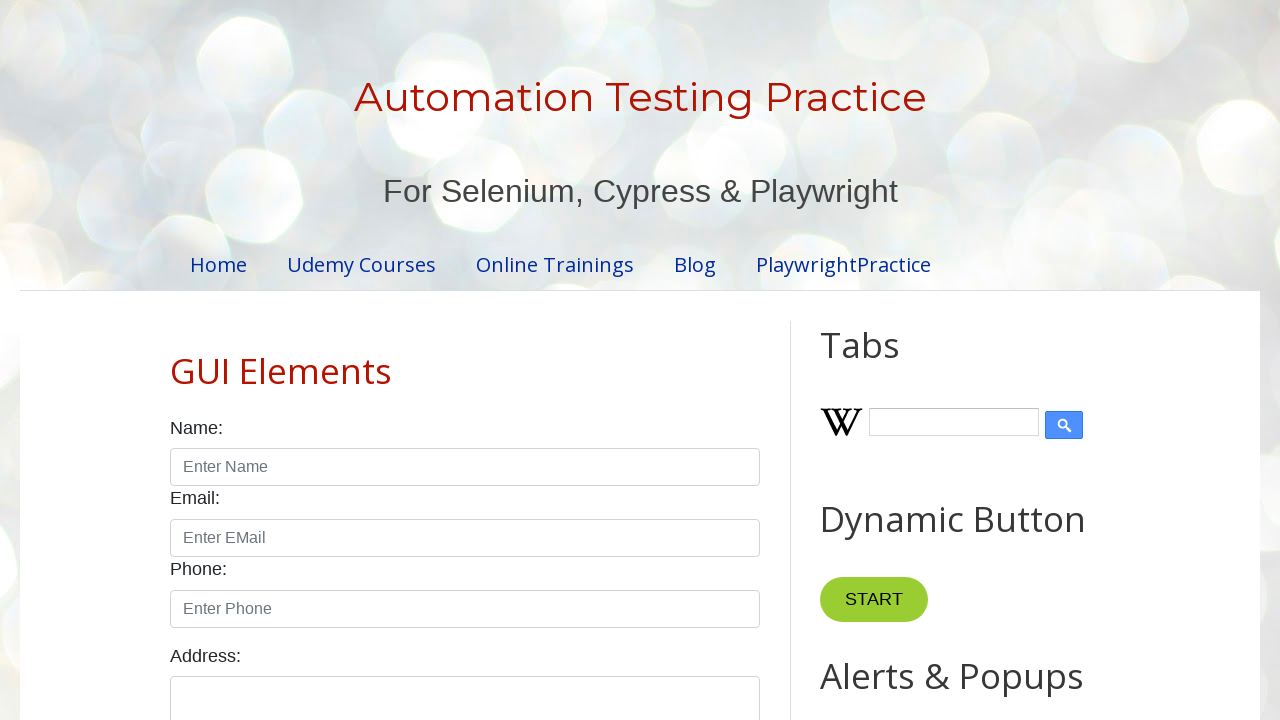

Verified table headers are present in first row
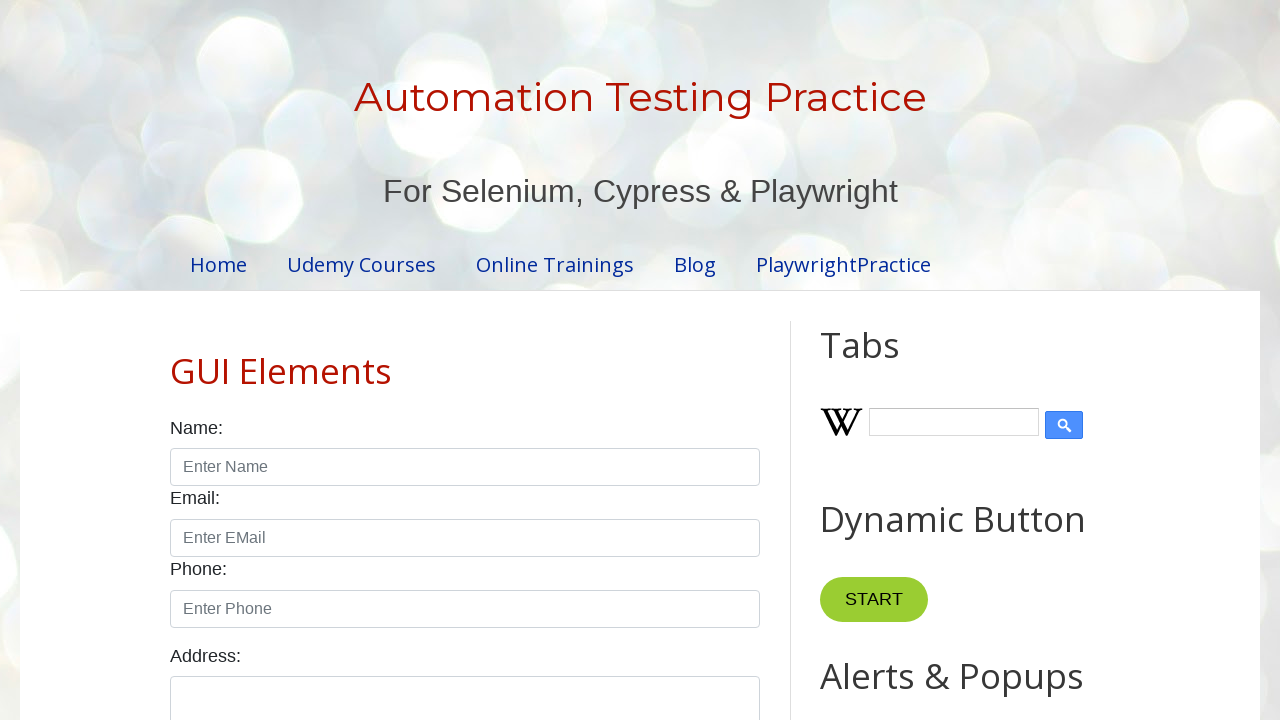

Verified table cell at row 5, column 1 is accessible
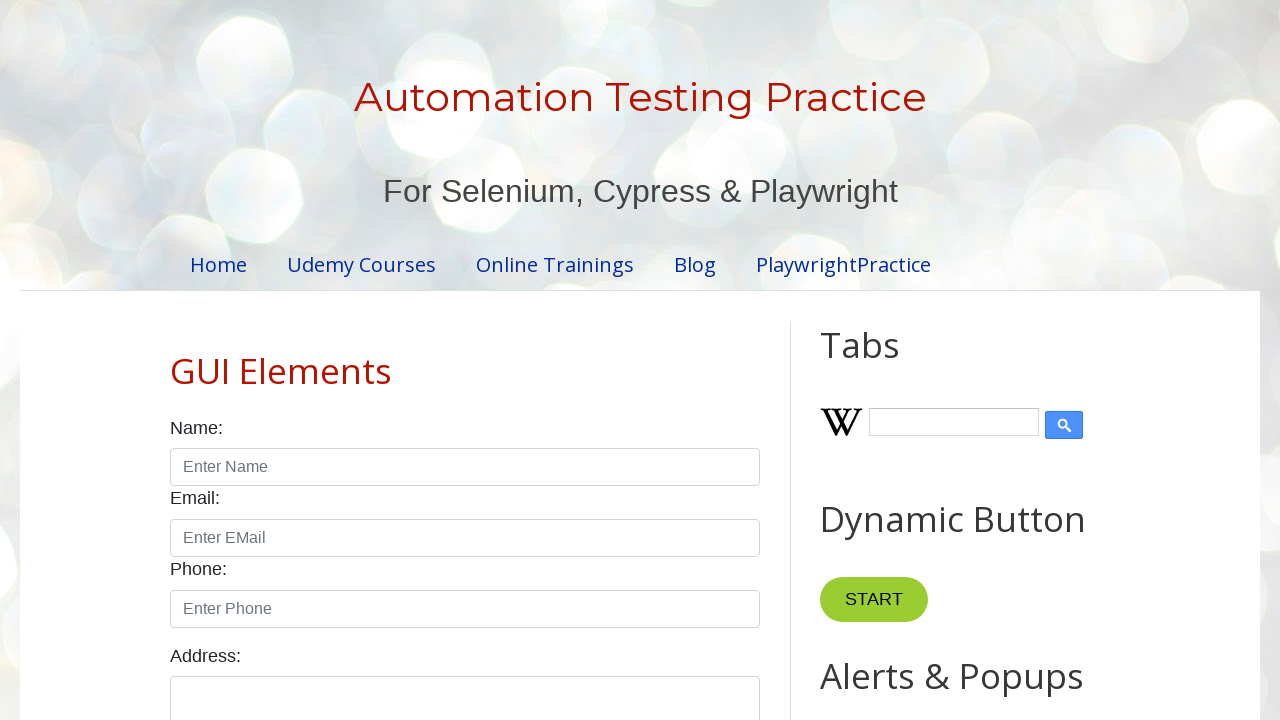

Verified table cell at row 2, column 1 is accessible
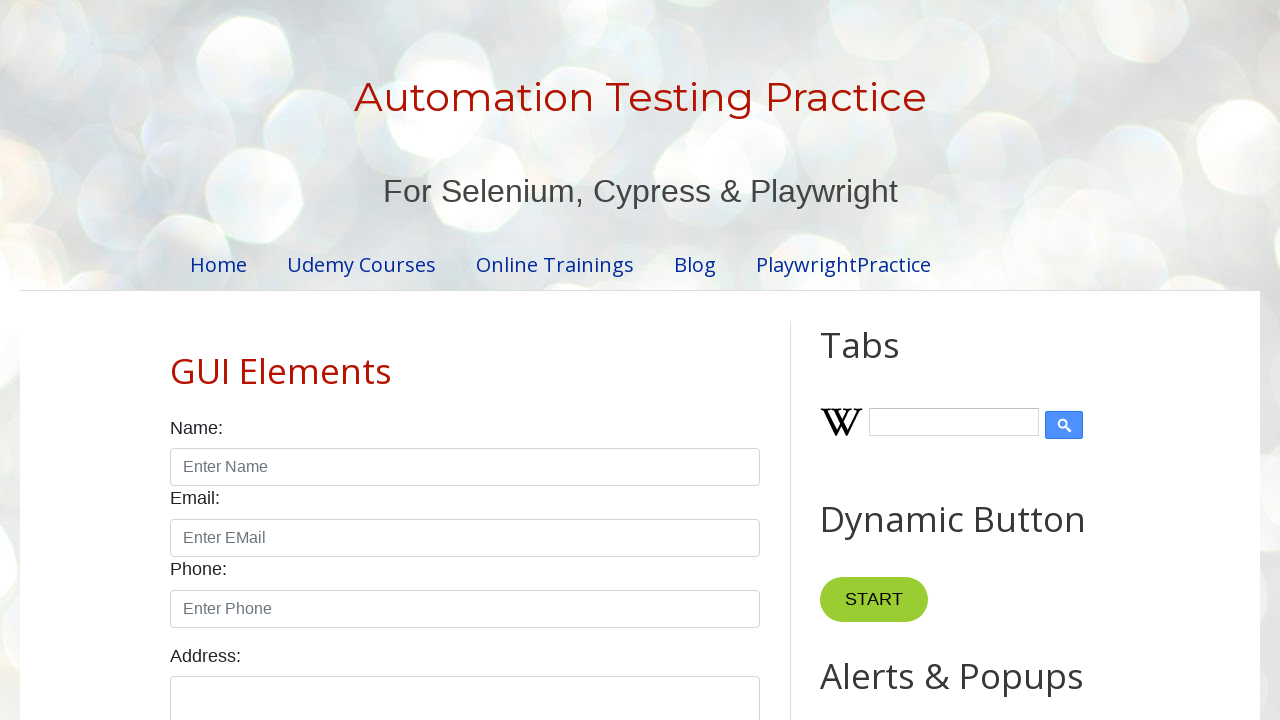

Verified table cell at row 3, column 2 is accessible
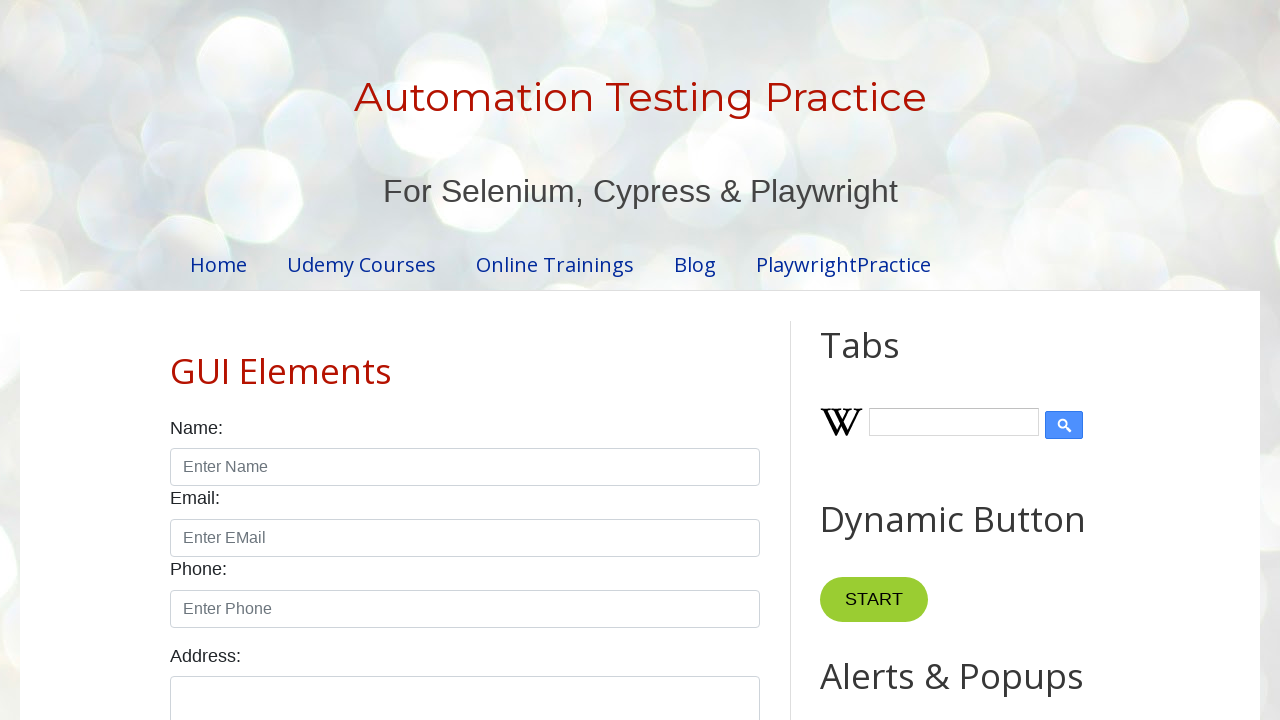

Verified table cell at row 4, column 3 is accessible
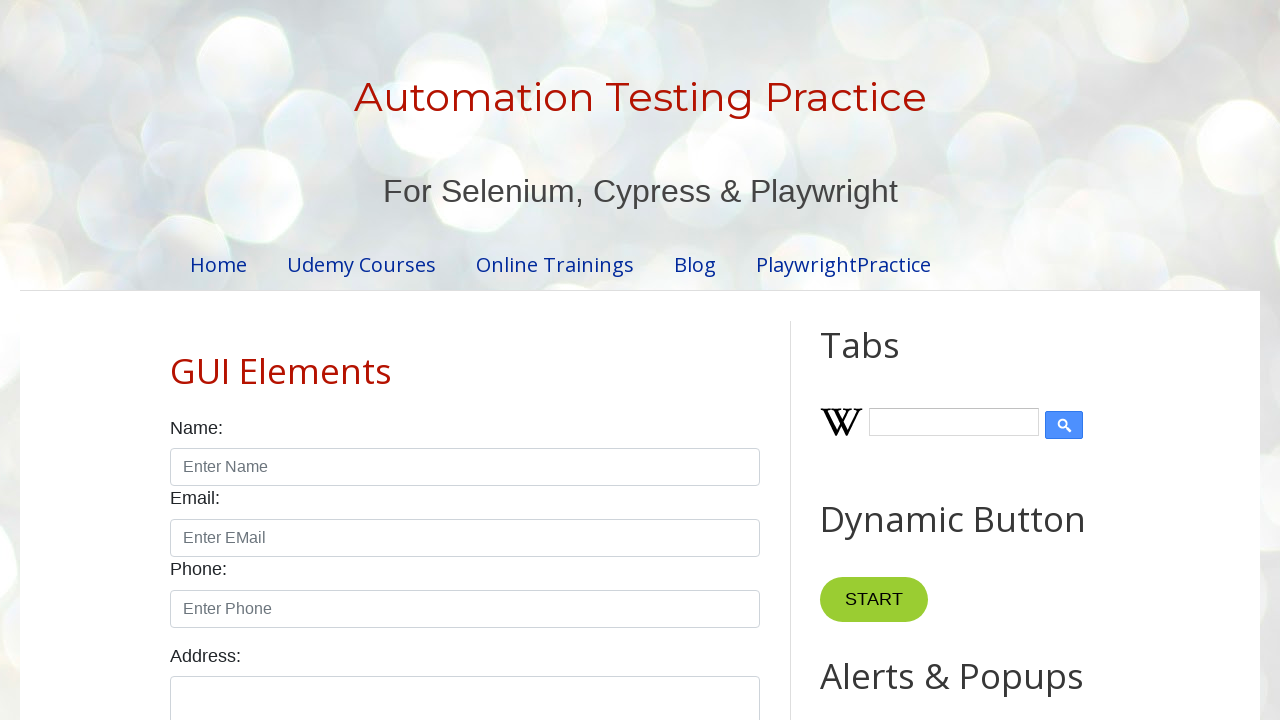

Verified author column exists by checking row 2, column 2
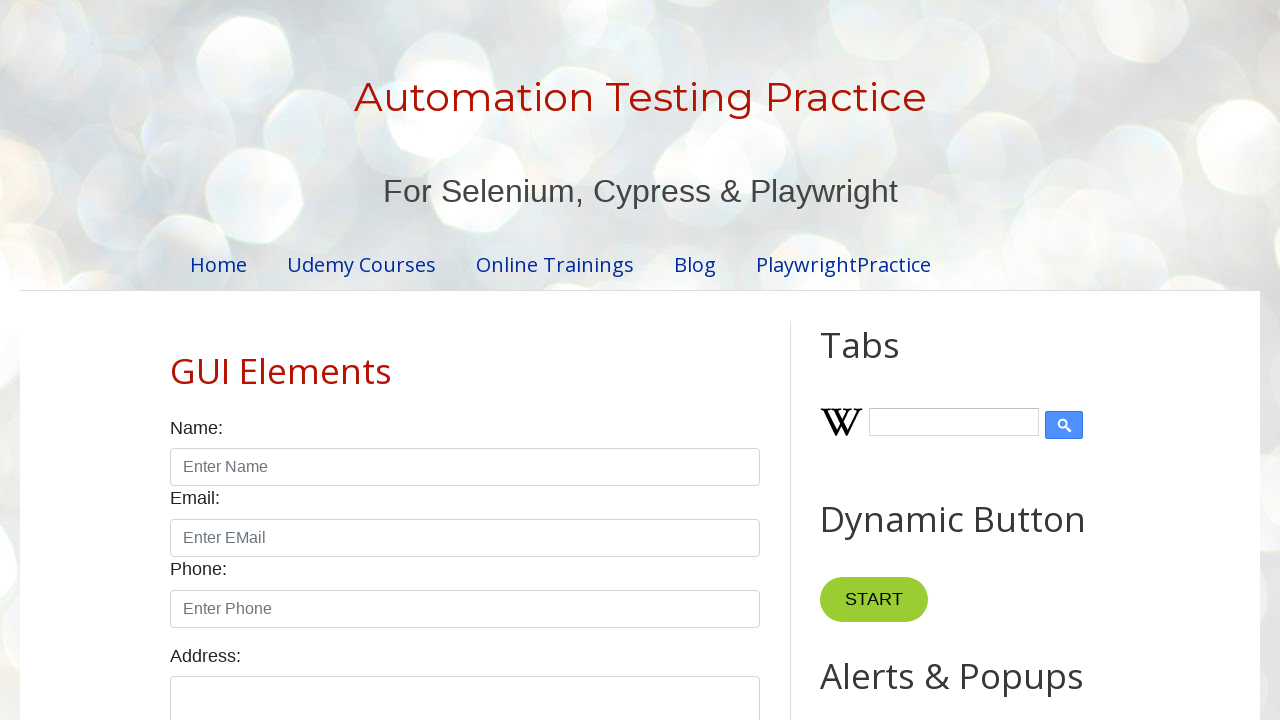

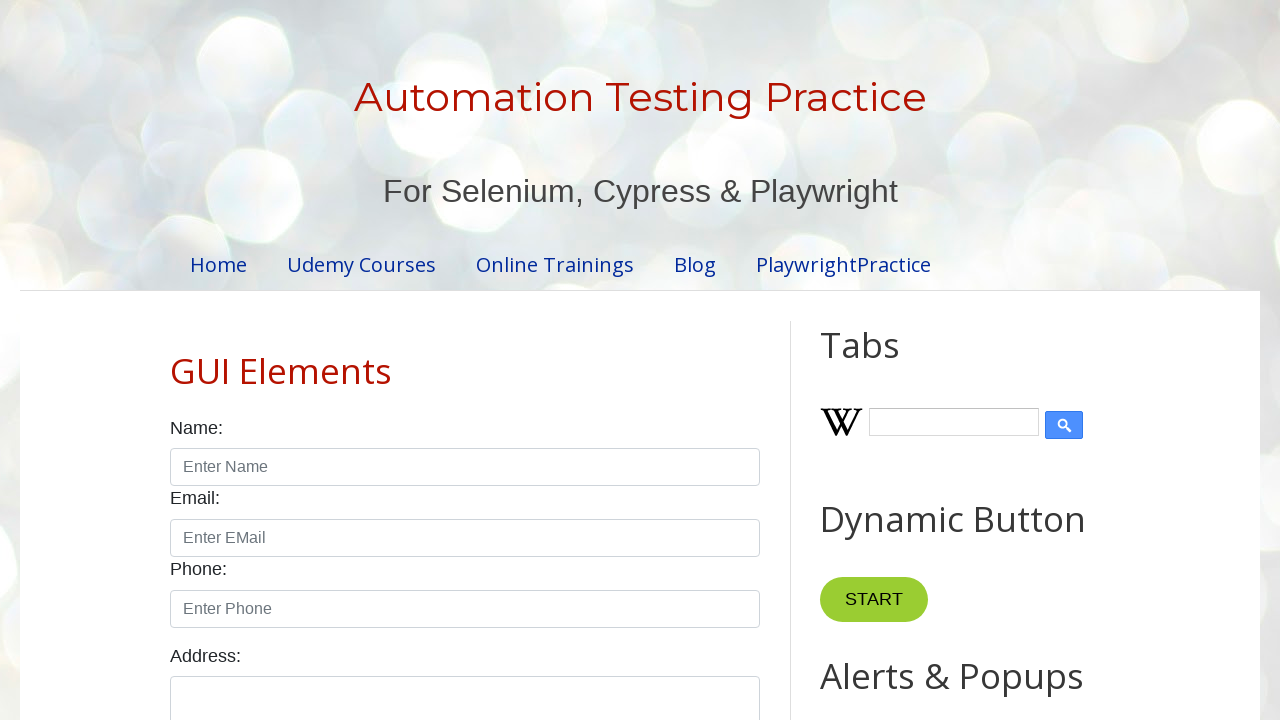